Tests multiple window handling by clicking on a link that opens a new window, switching between windows, and verifying content on both the parent and child windows.

Starting URL: https://the-internet.herokuapp.com/

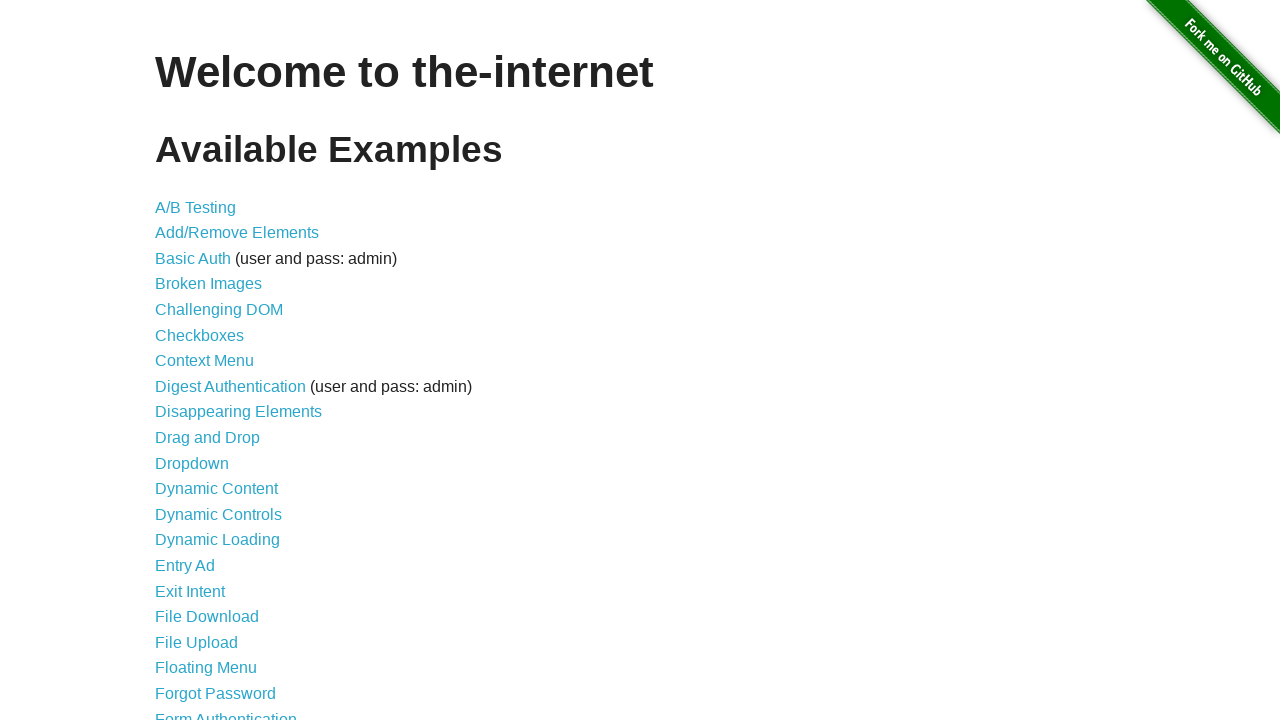

Clicked on 'Multiple Windows' link at (218, 369) on text=Multiple Windows
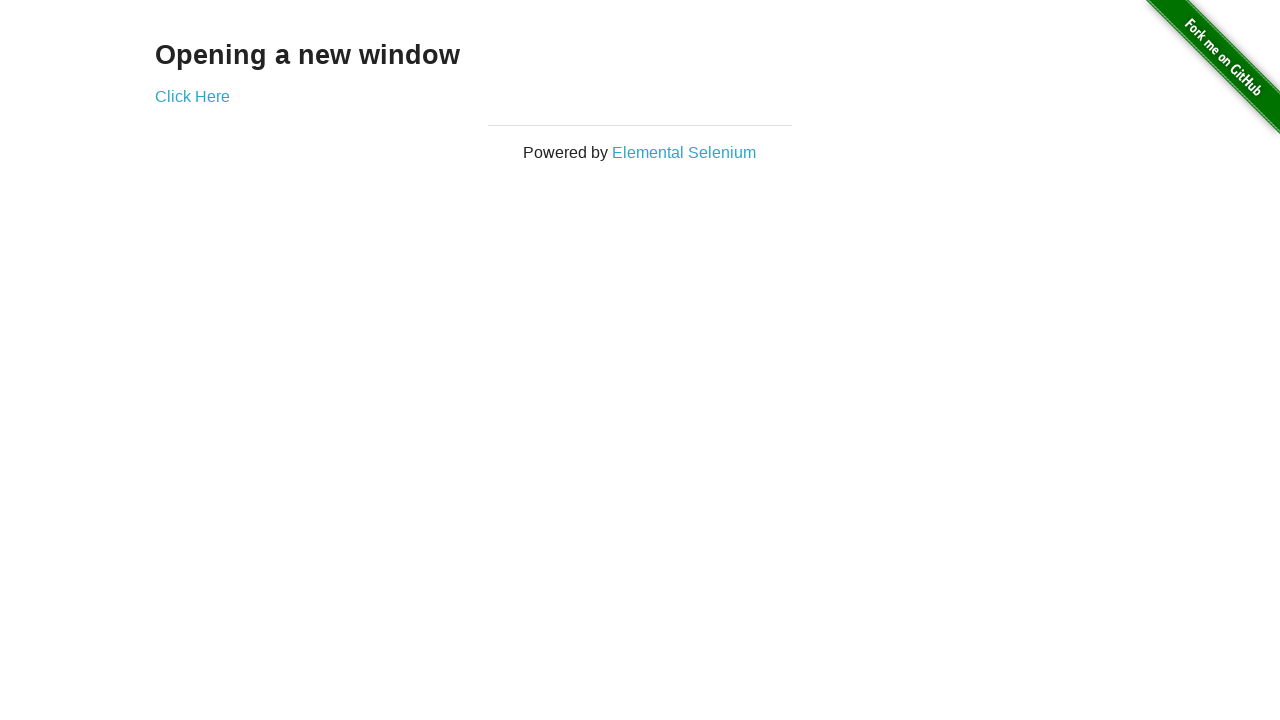

Clicked link that opens a new window at (192, 96) on a[href*='windows']
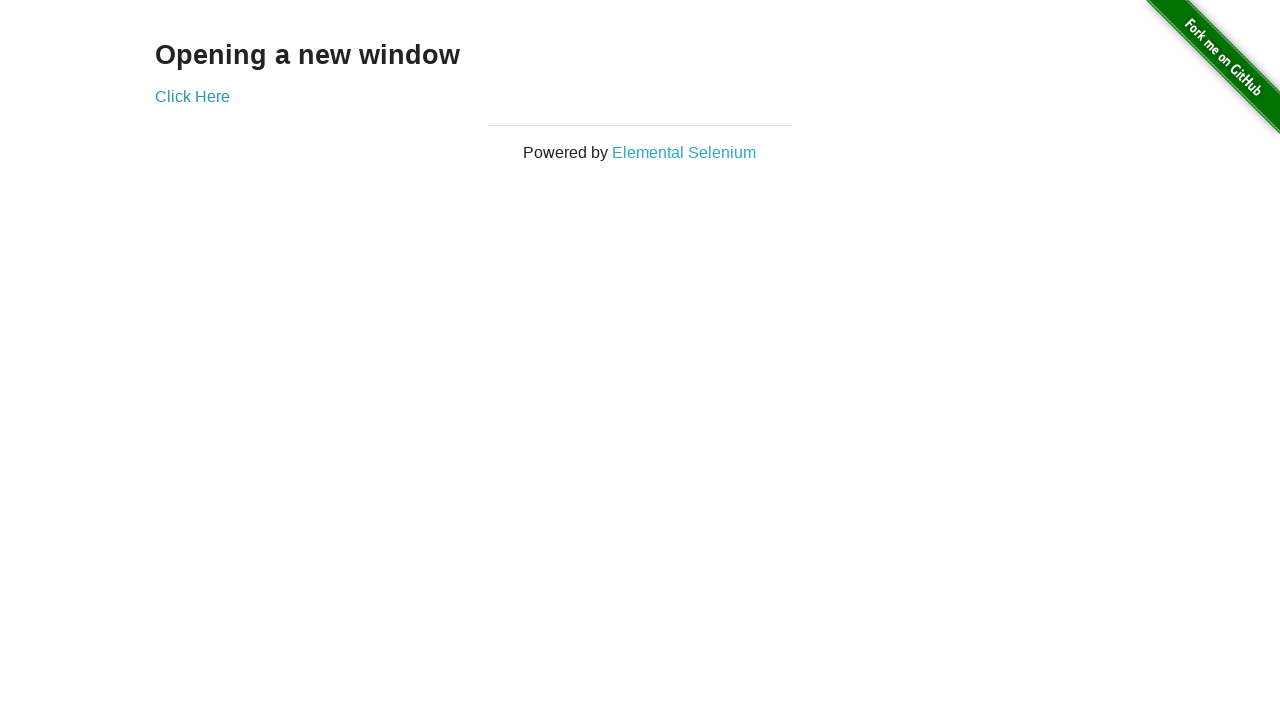

Captured new window/page object
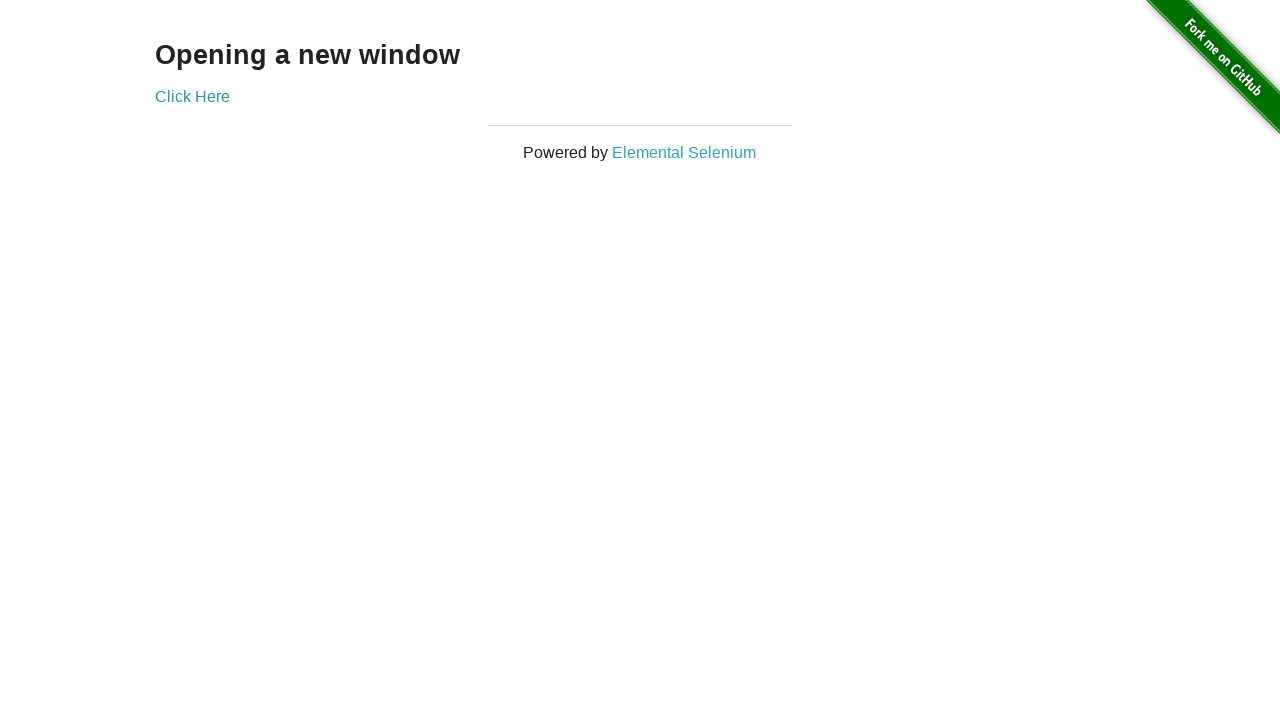

New page loaded and h3 element appeared
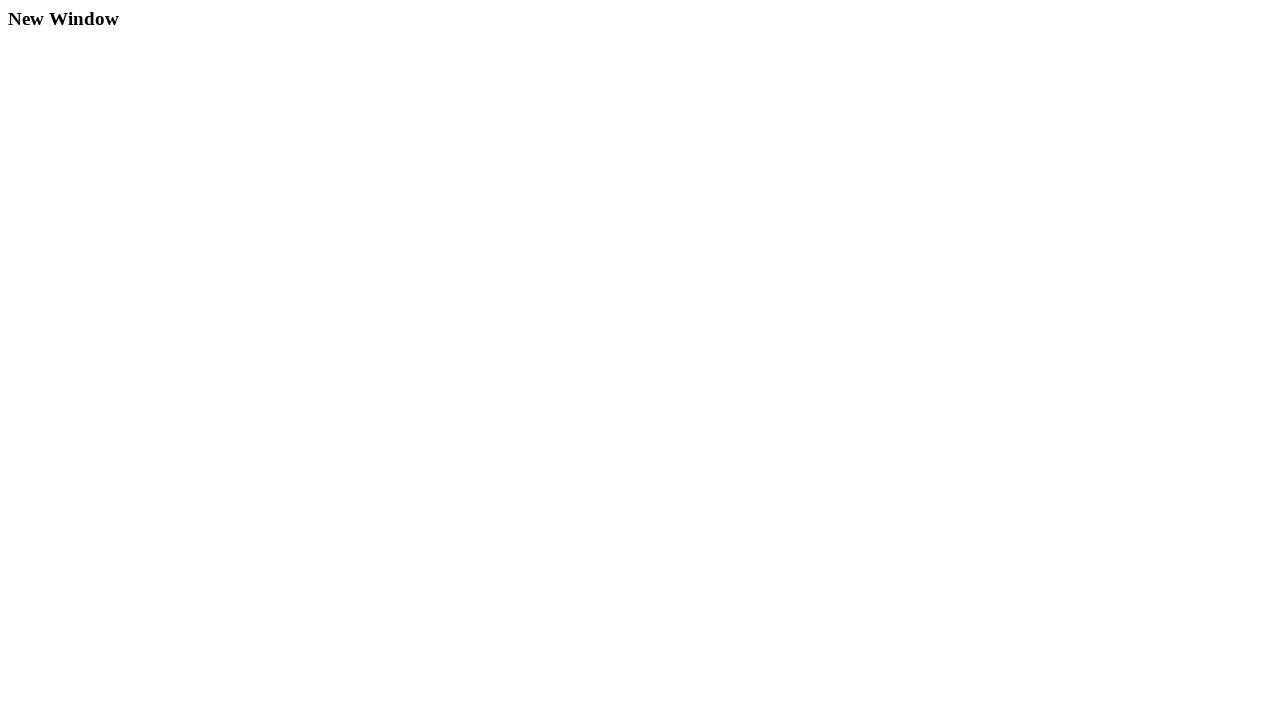

Retrieved and printed h3 content from new page
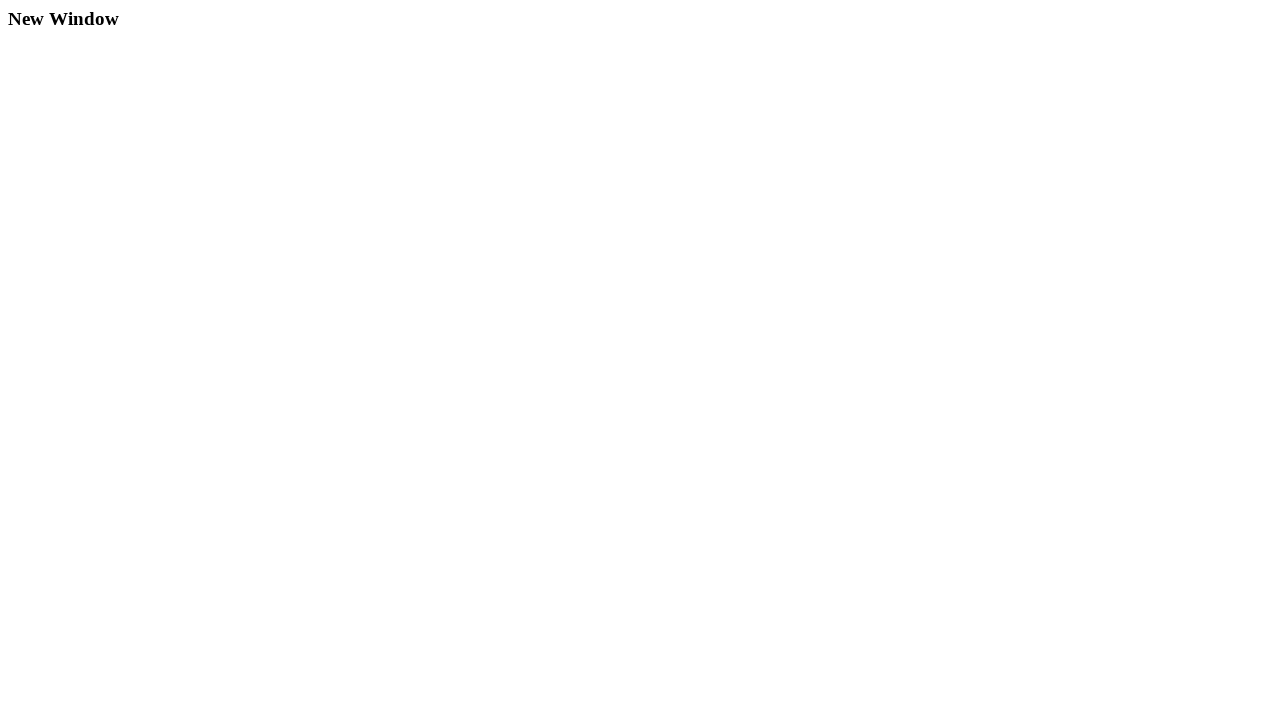

Switched back to parent window
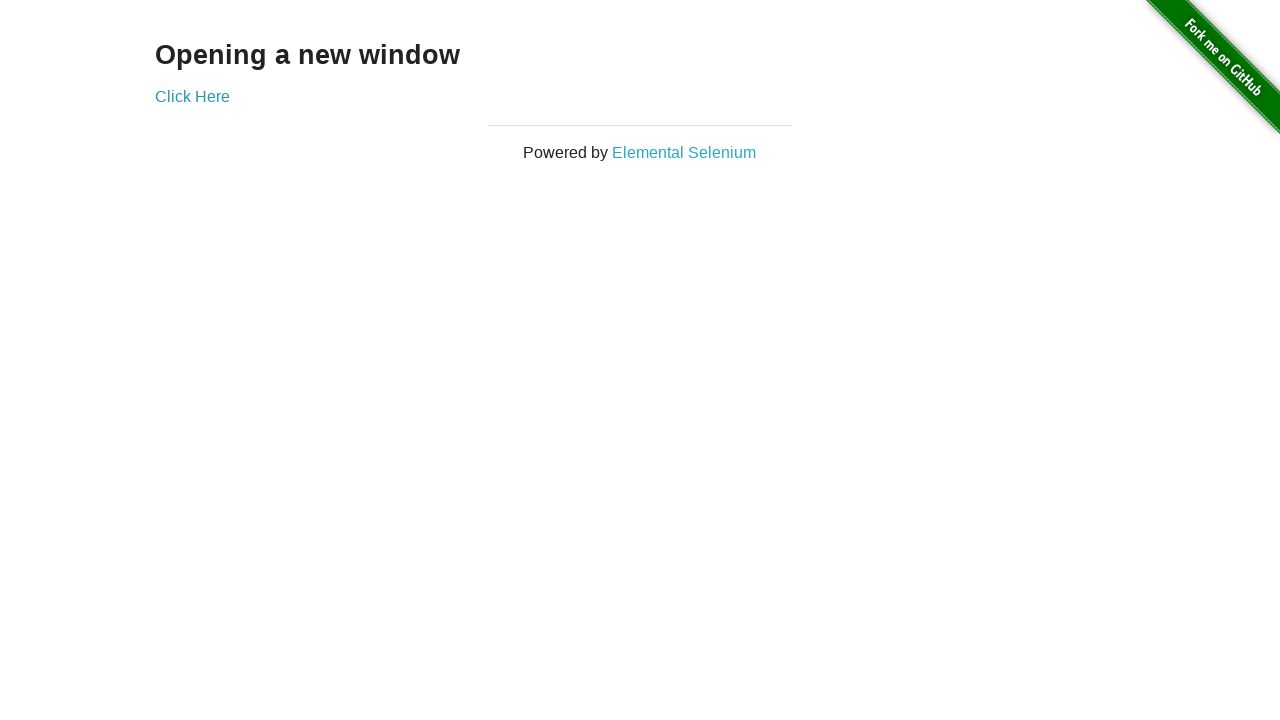

Retrieved and printed h3 content from parent page
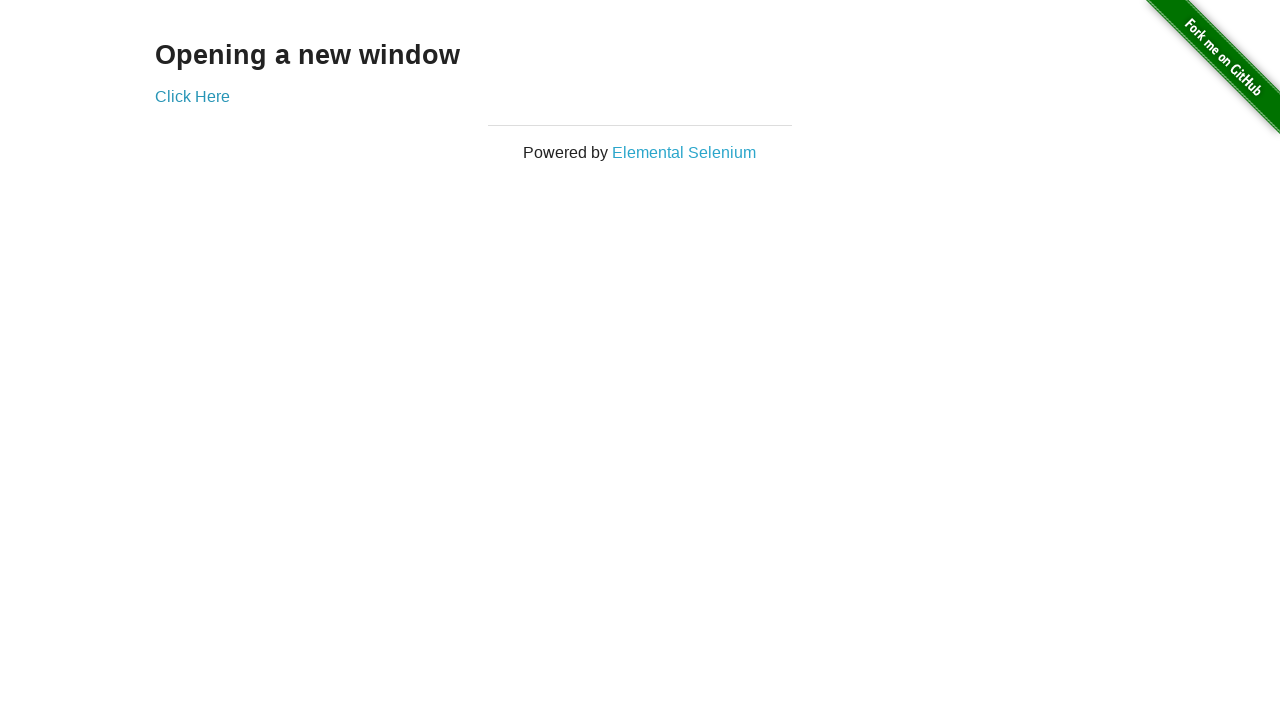

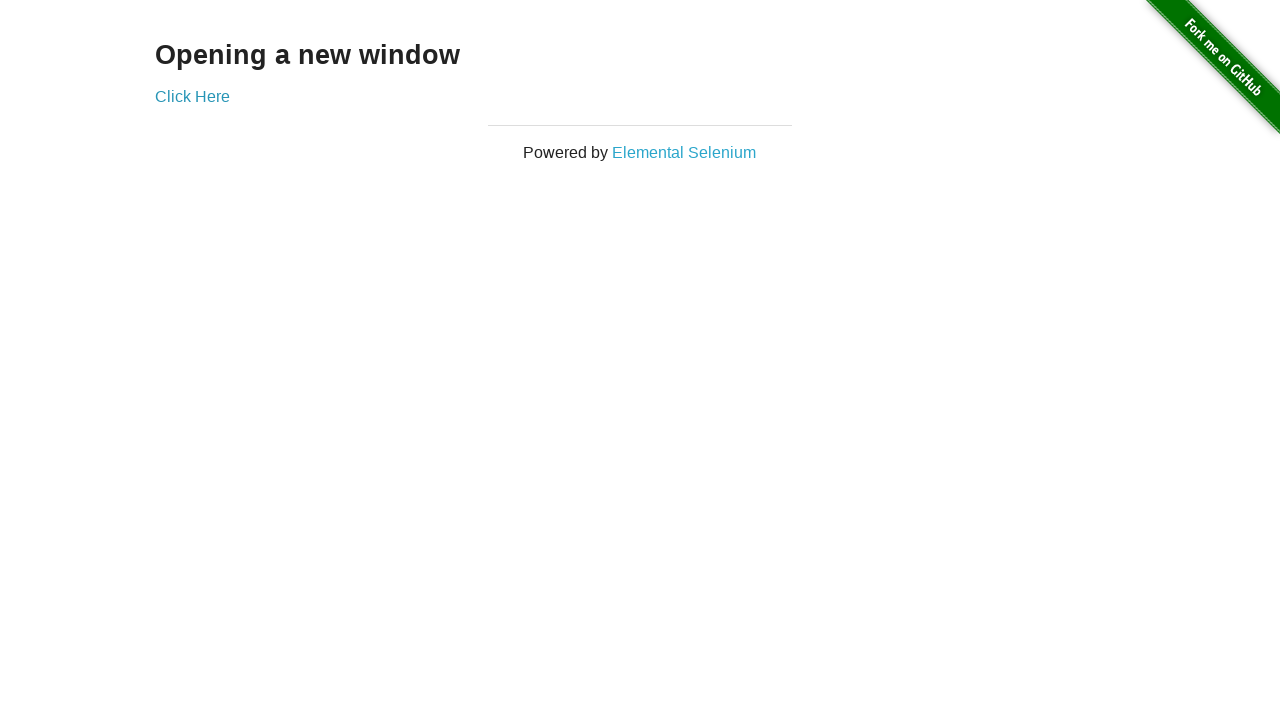